Tests the text box form submission on demoqa.com by filling in full name, email, current address, and permanent address fields, then verifies the submitted data is displayed correctly.

Starting URL: https://demoqa.com/

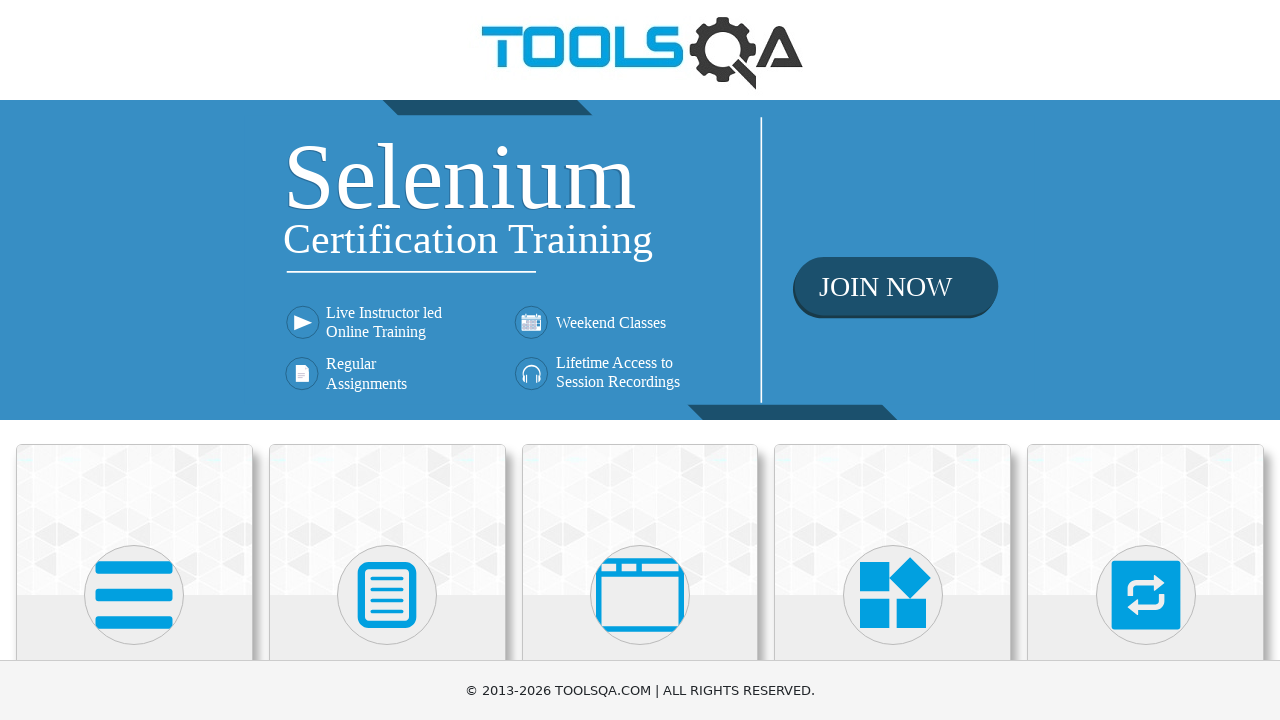

Clicked on Elements card on homepage at (134, 520) on xpath=//div[@class='card mt-4 top-card'][.//h5[text()='Elements']]
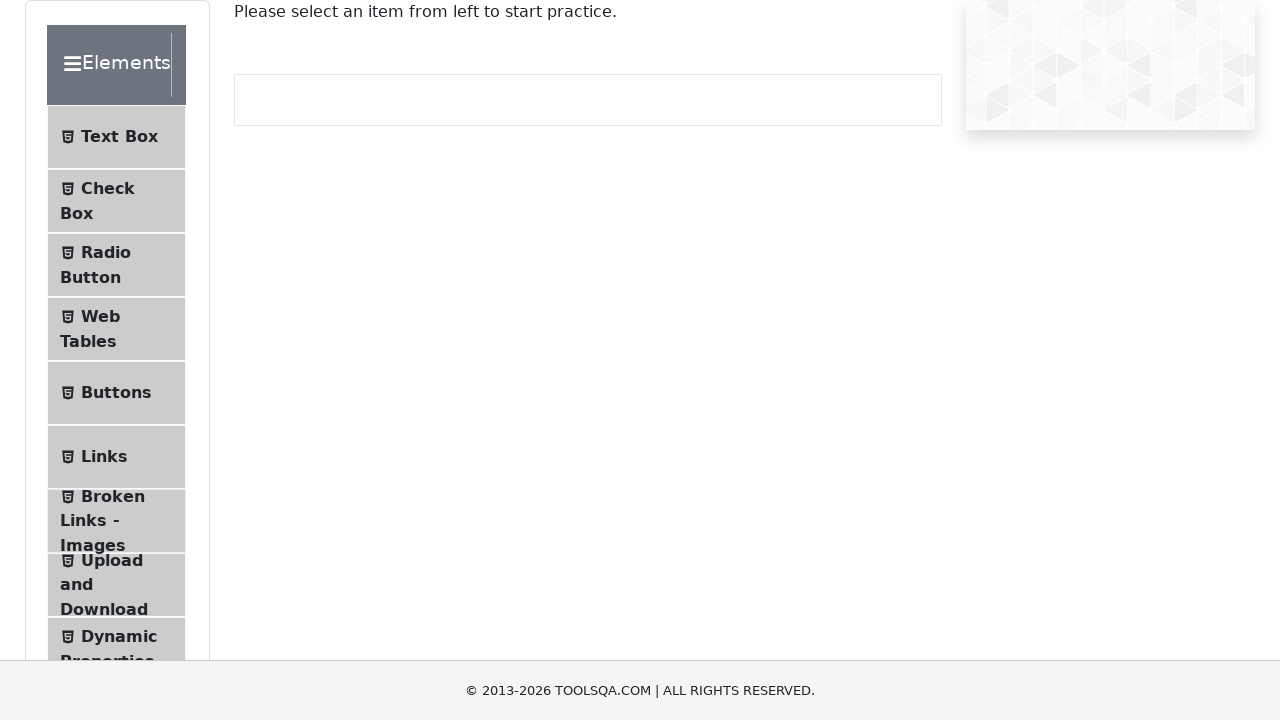

Clicked on Text Box menu item at (119, 137) on xpath=//span[text()='Text Box']
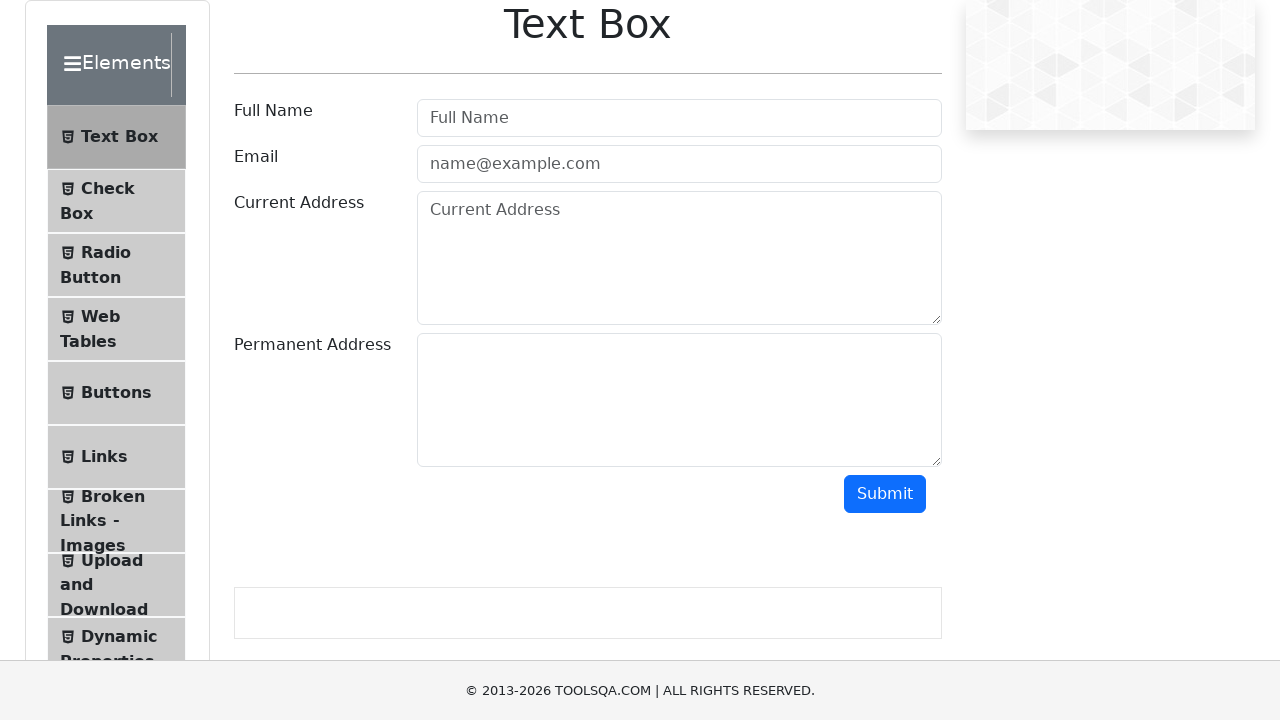

Filled in full name field with 'Thuy Hang' on #userName
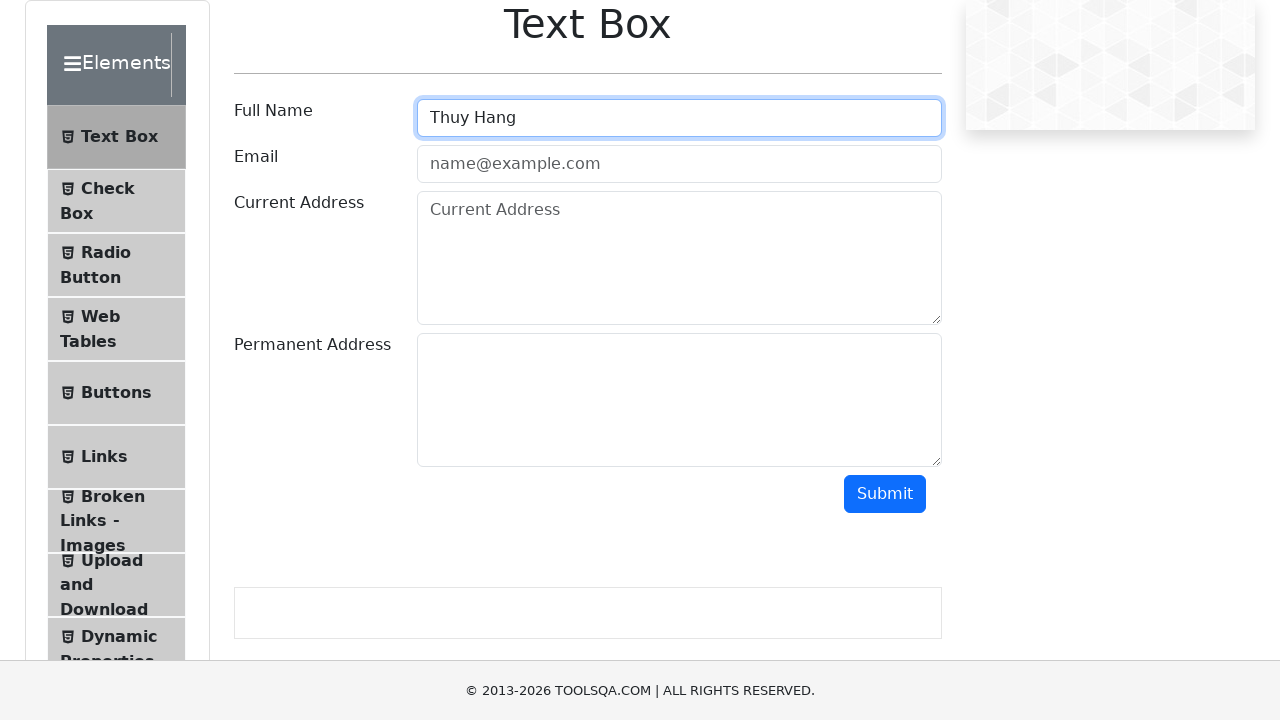

Filled in email field with 'hang@gmail.com' on #userEmail
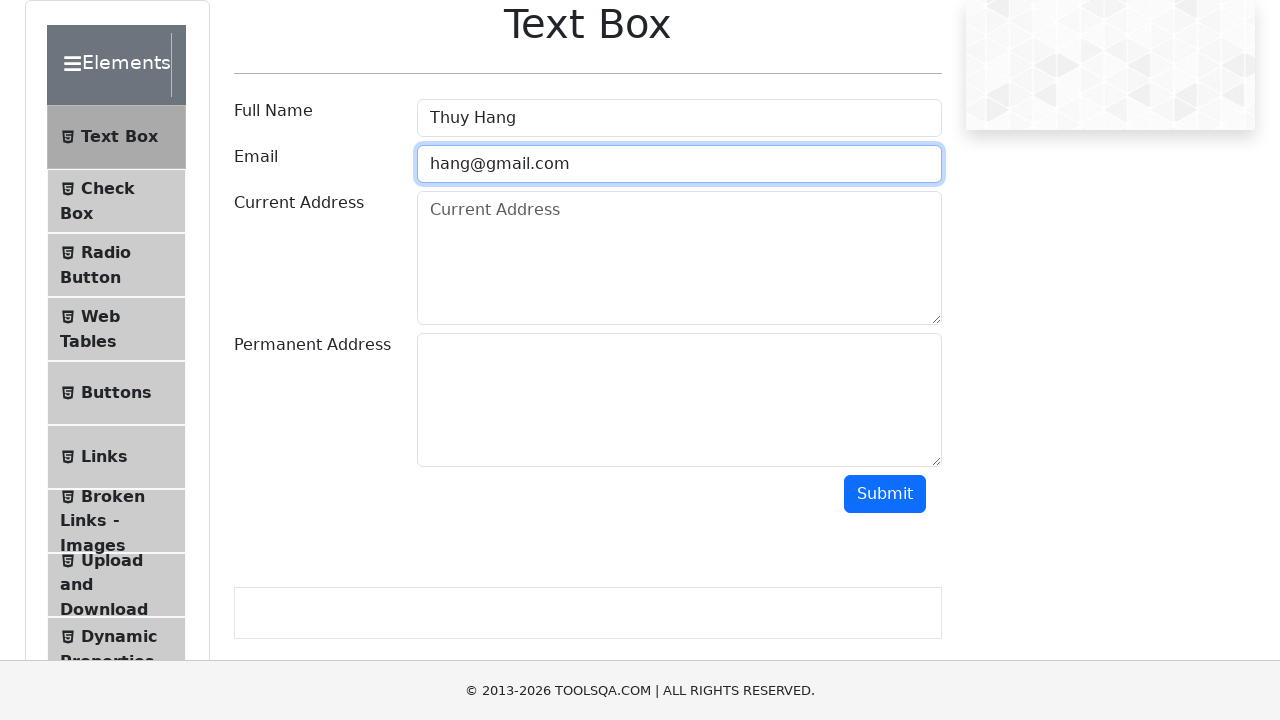

Filled in current address field with 'Ha Noi' on #currentAddress
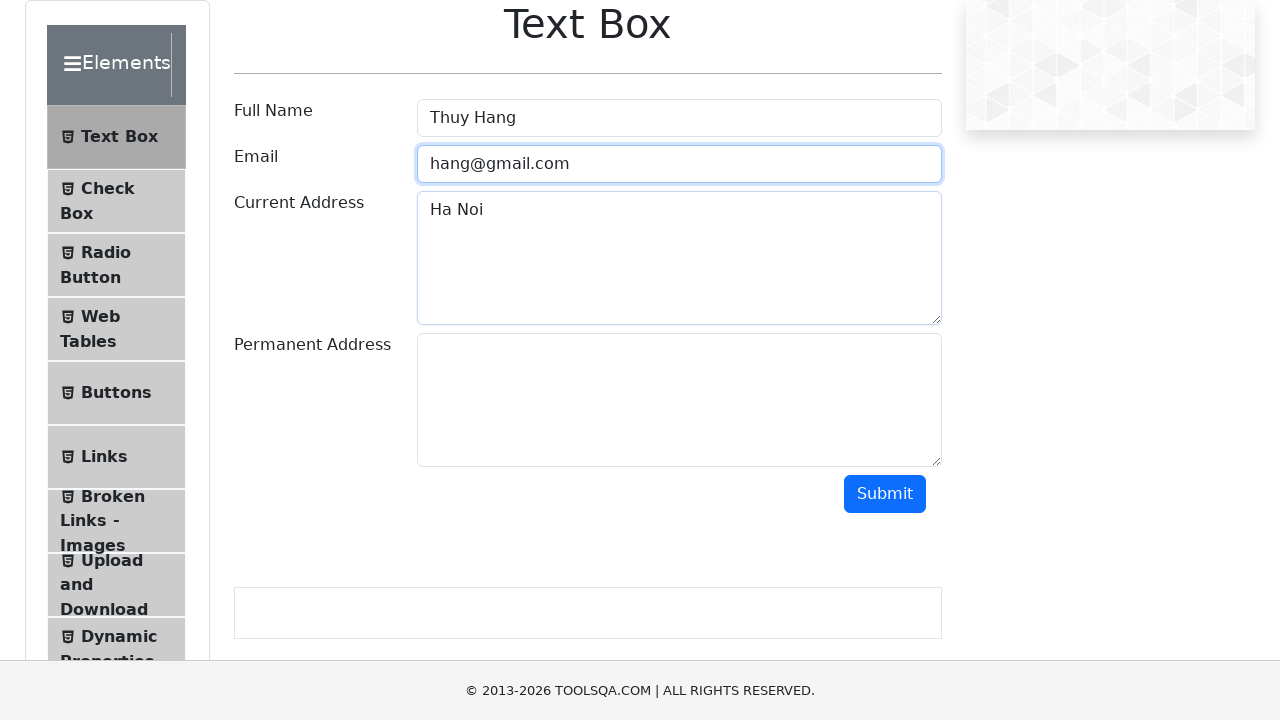

Filled in permanent address field with '1234' on #permanentAddress
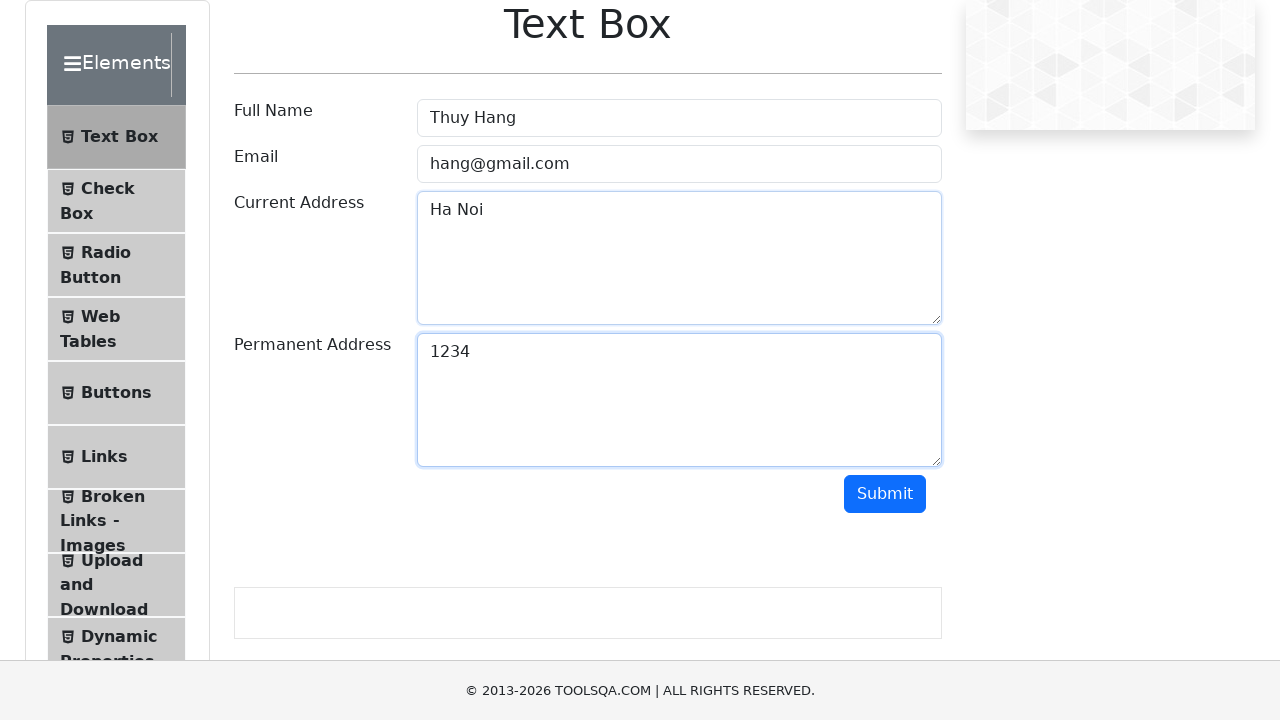

Clicked Submit button to submit the form at (885, 494) on #submit
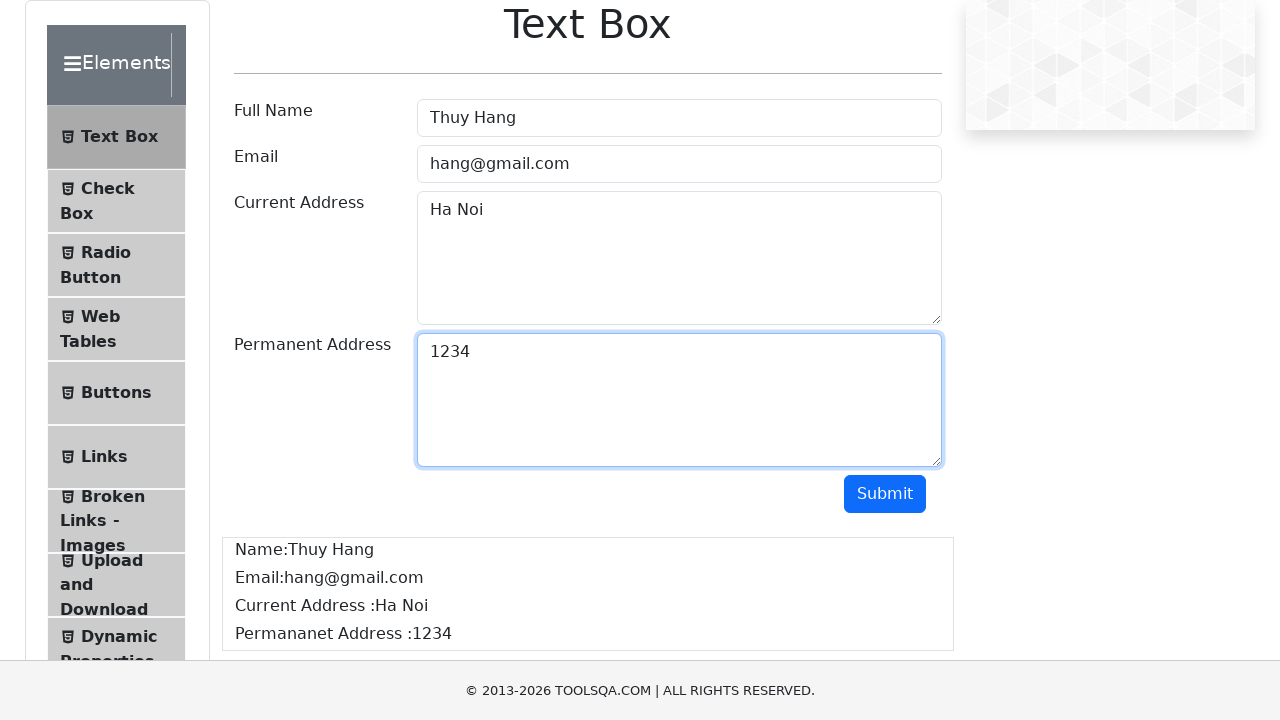

Output section loaded and displayed
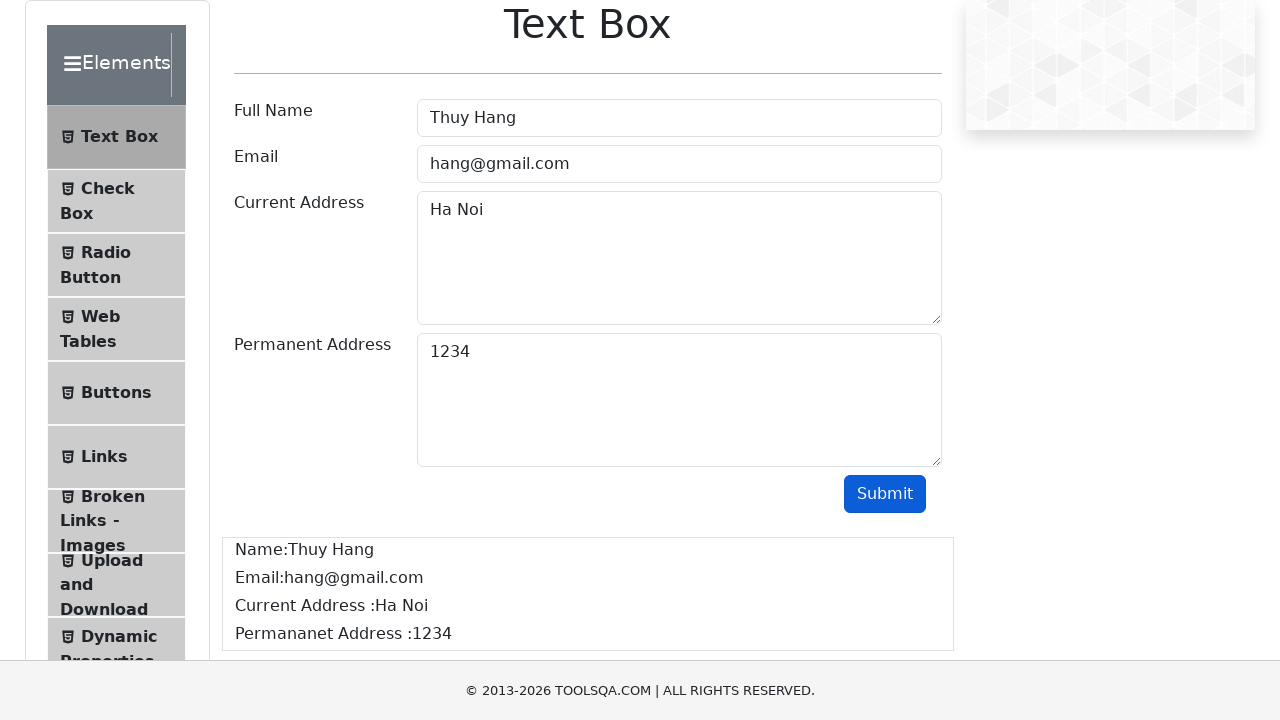

Verified that submitted full name 'Thuy Hang' is displayed in output
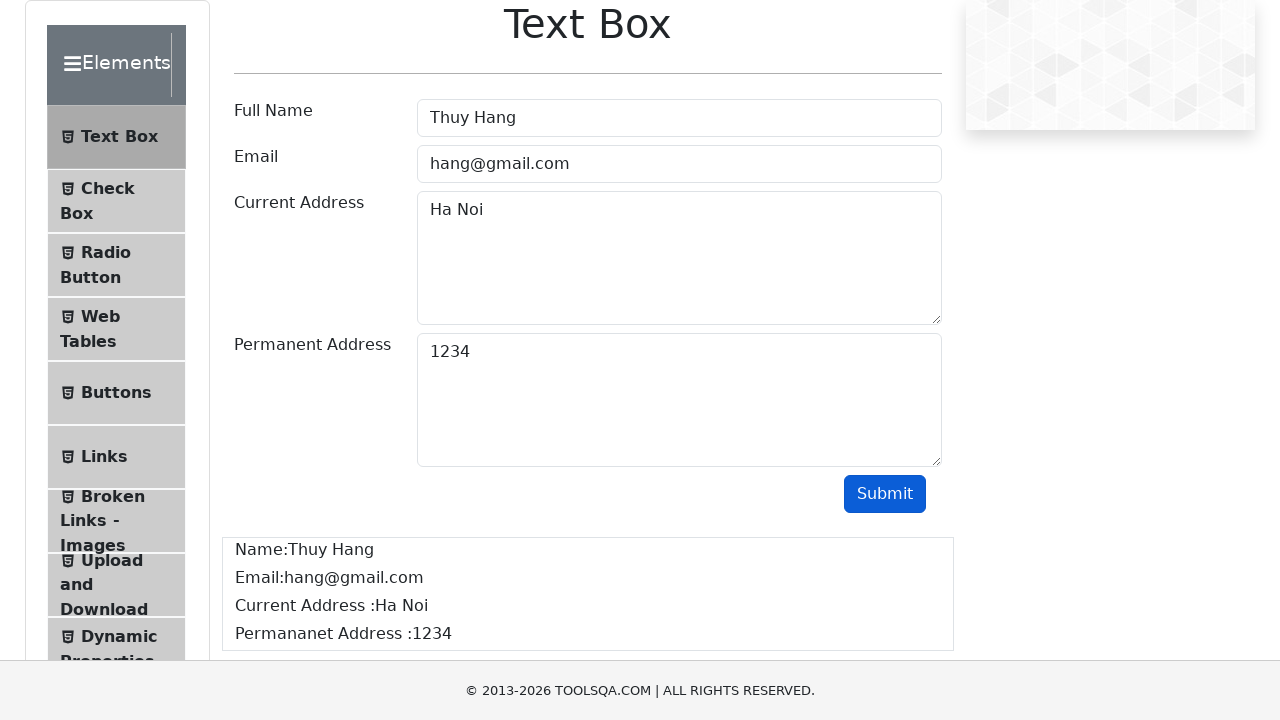

Verified that submitted email 'hang@gmail.com' is displayed in output
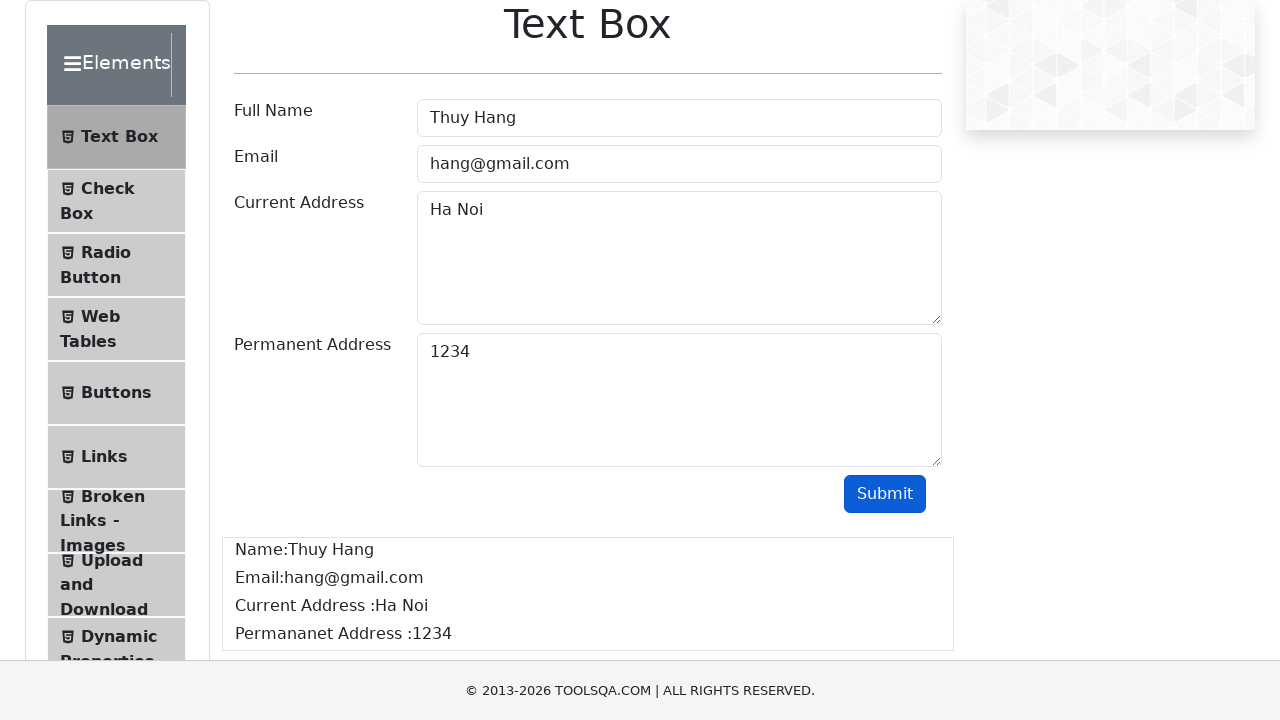

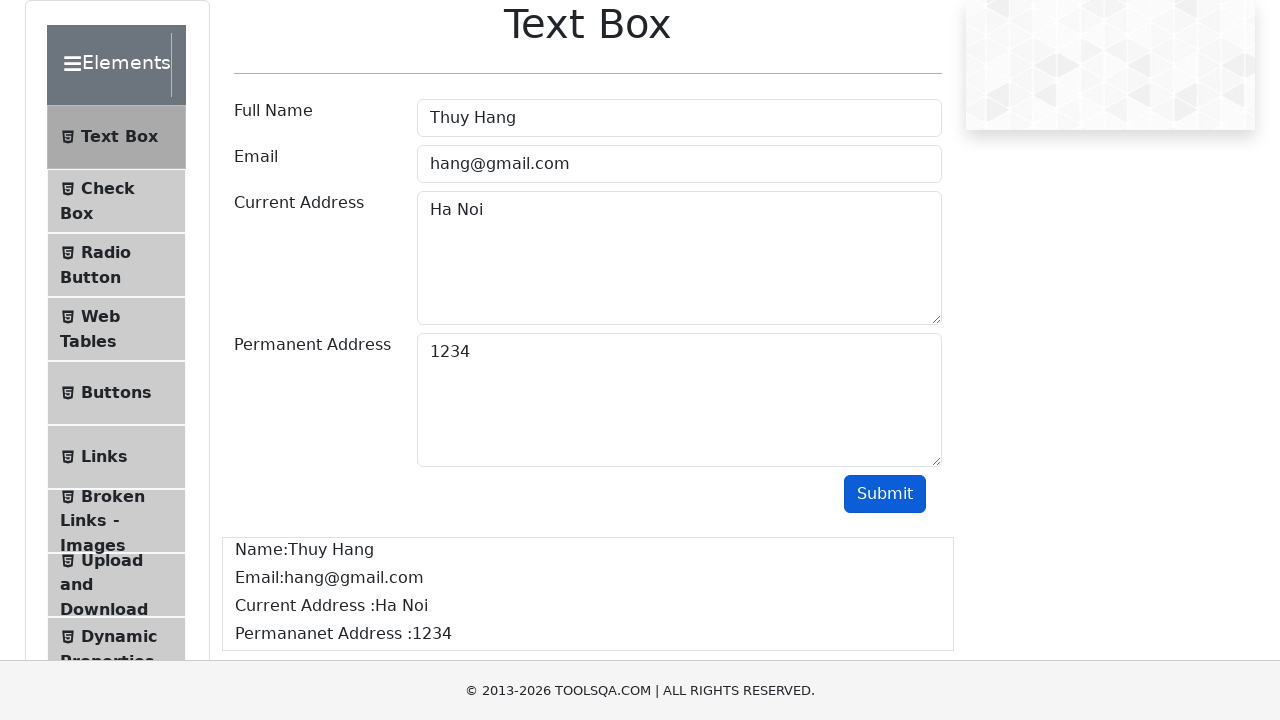